Tests form interaction by extracting a value from an image element's attribute, calculating a mathematical result, filling an answer field, selecting checkbox and radio button options, and submitting the form.

Starting URL: http://suninjuly.github.io/get_attribute.html

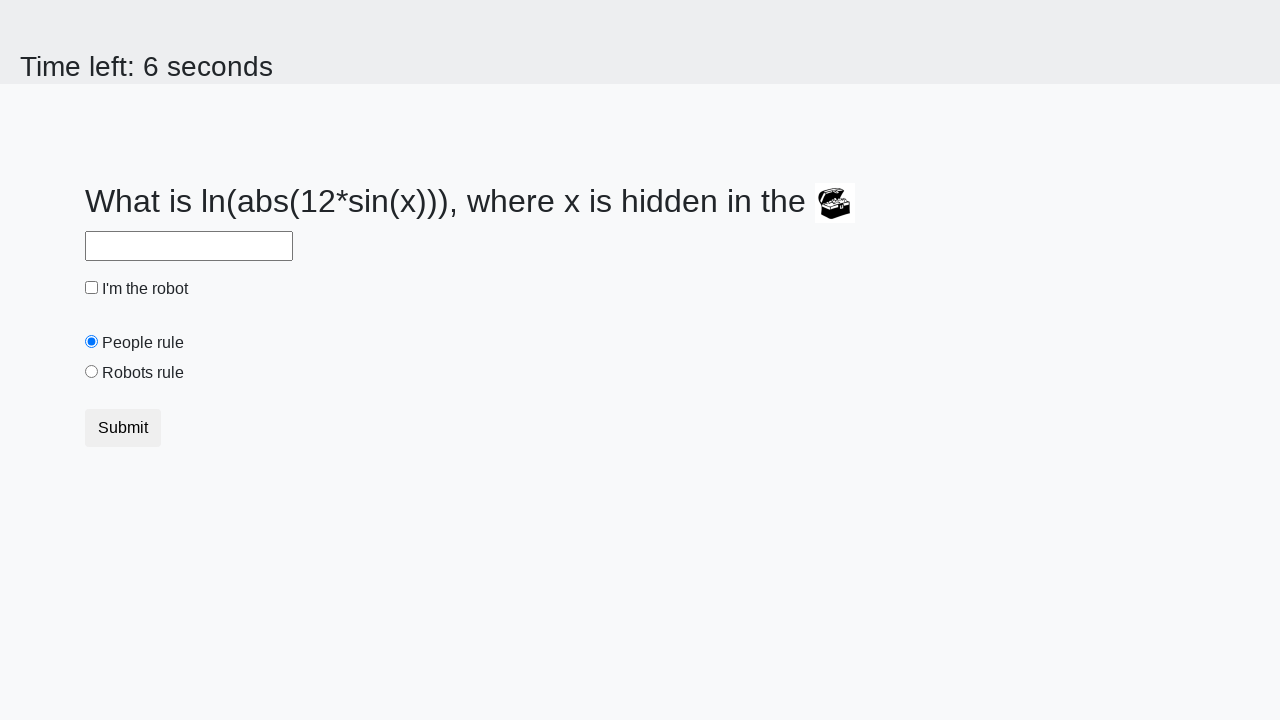

Located treasure image element
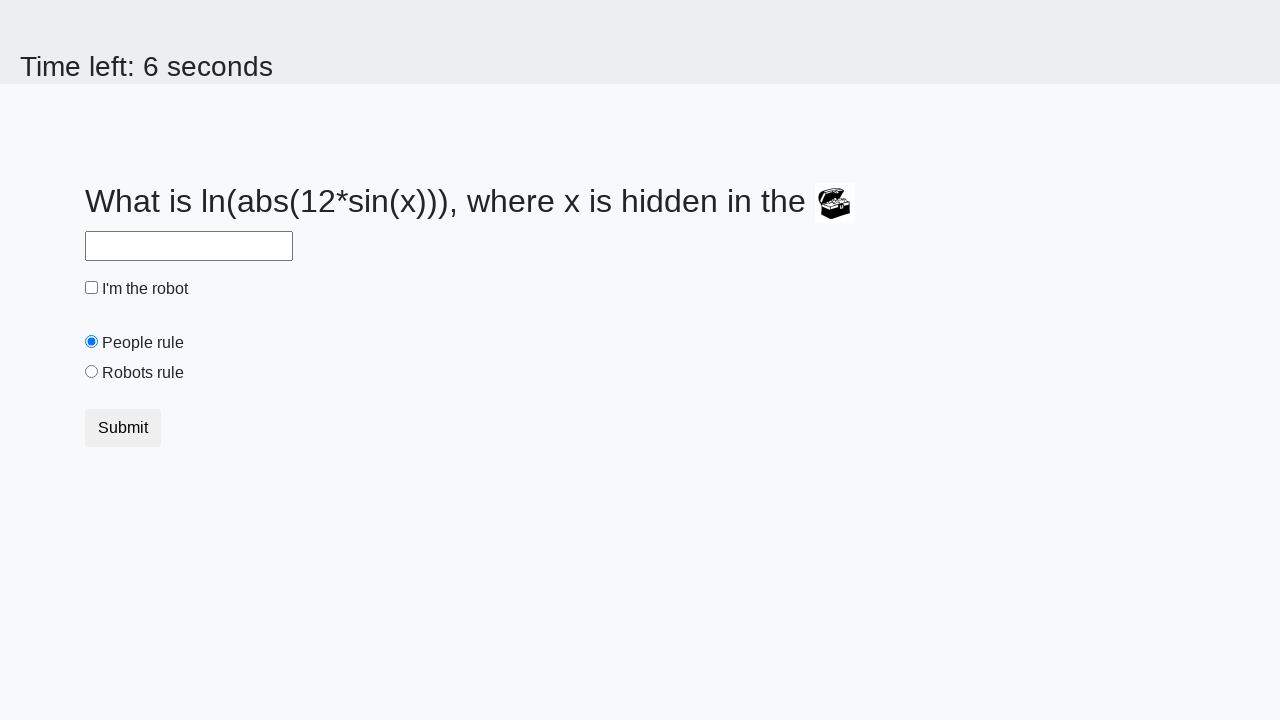

Extracted 'valuex' attribute from treasure image: 61
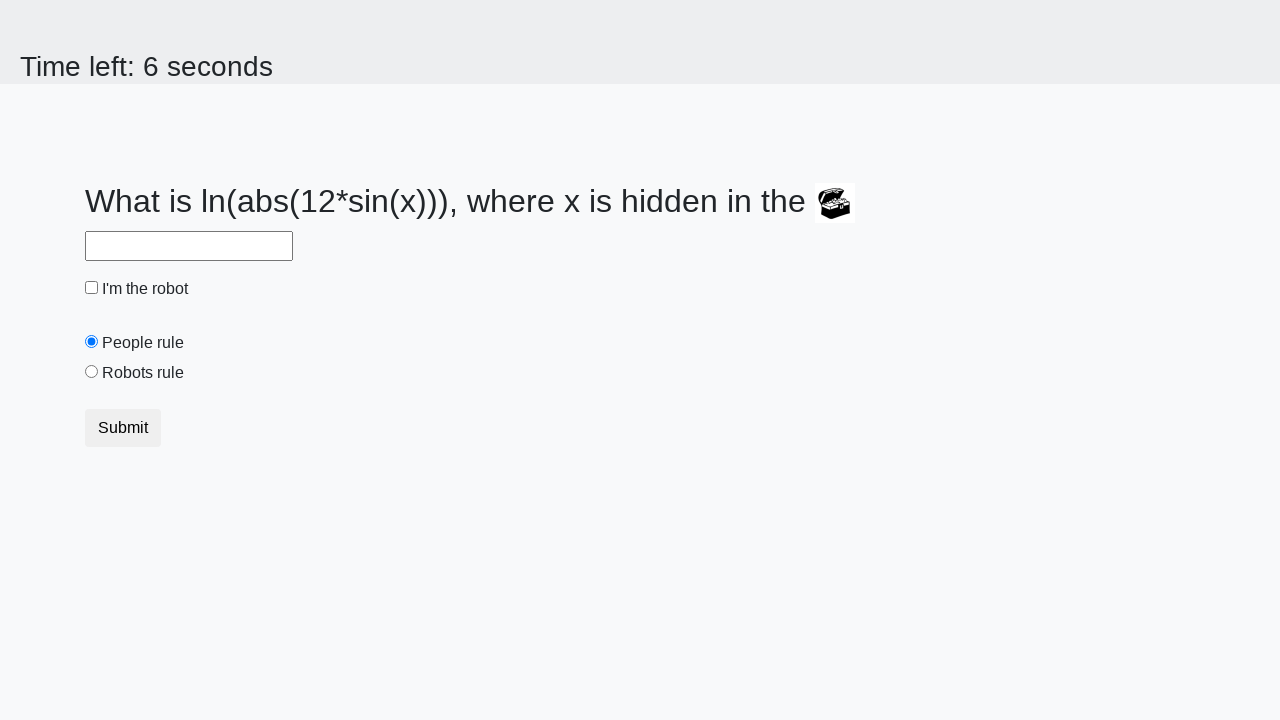

Calculated mathematical result from extracted value: 2.4504371127098965
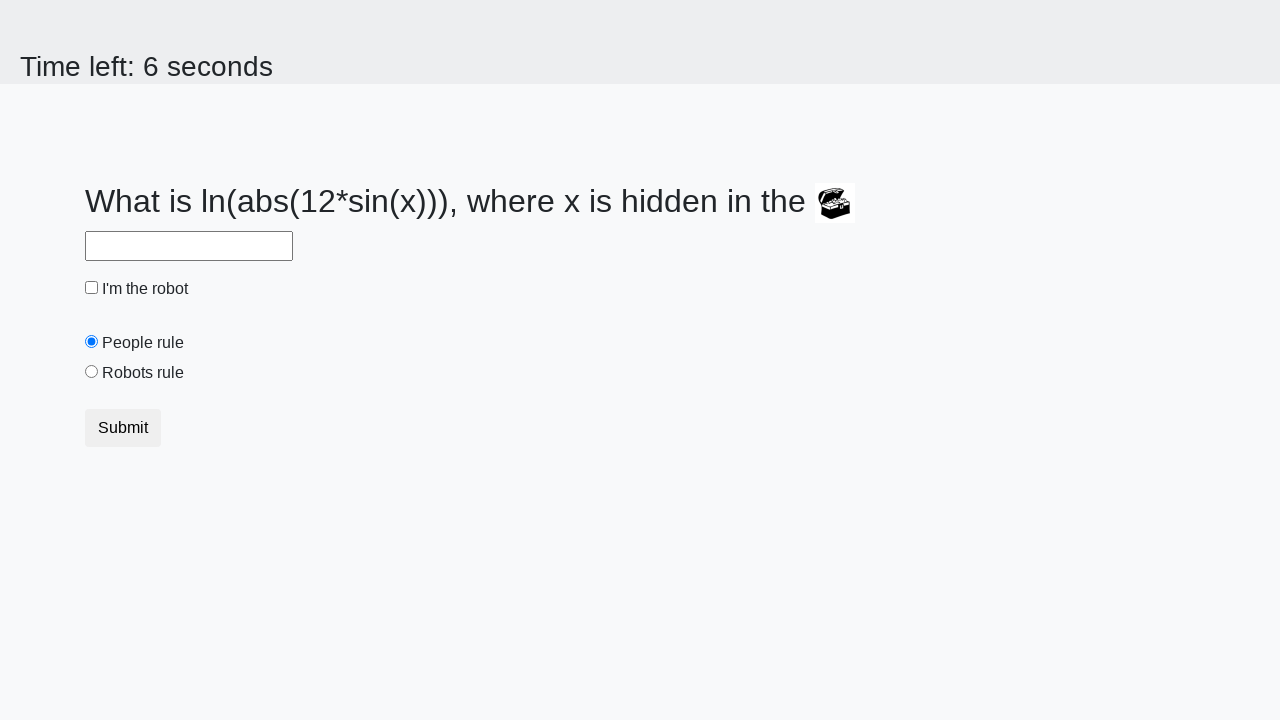

Filled answer field with calculated value on #answer
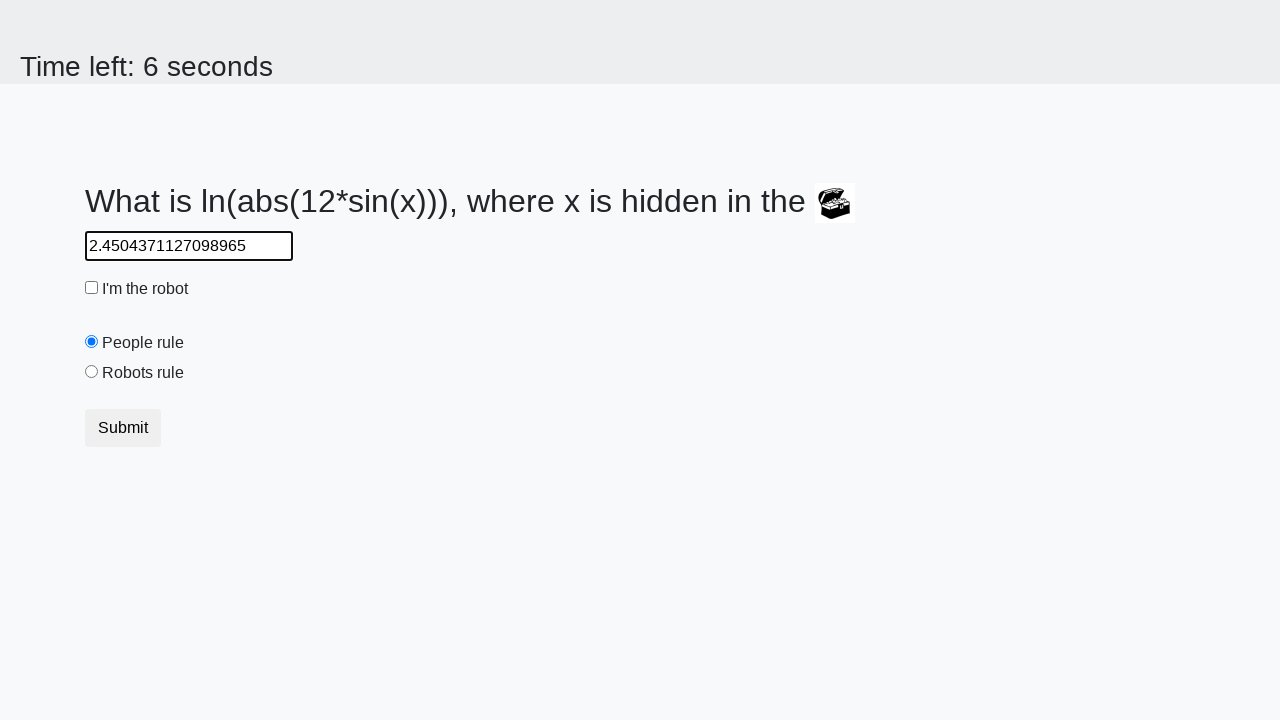

Clicked robot checkbox at (92, 288) on #robotCheckbox
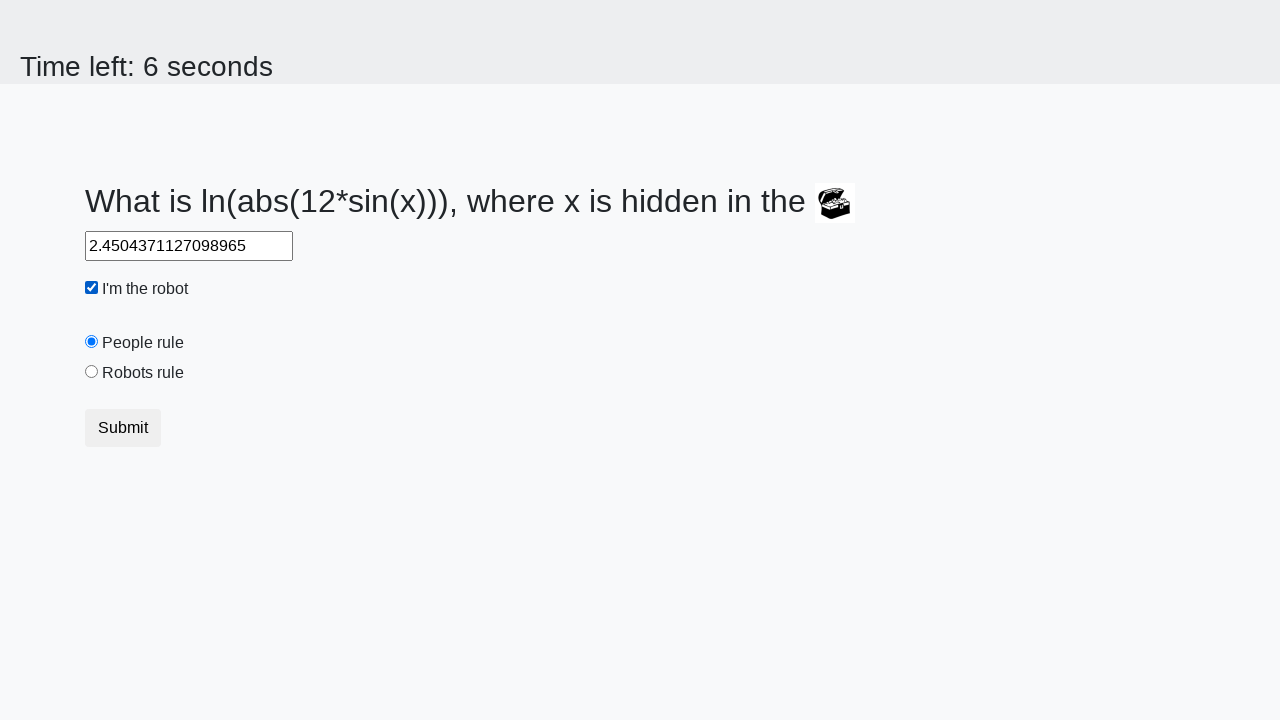

Clicked robots rule radio button at (92, 372) on #robotsRule
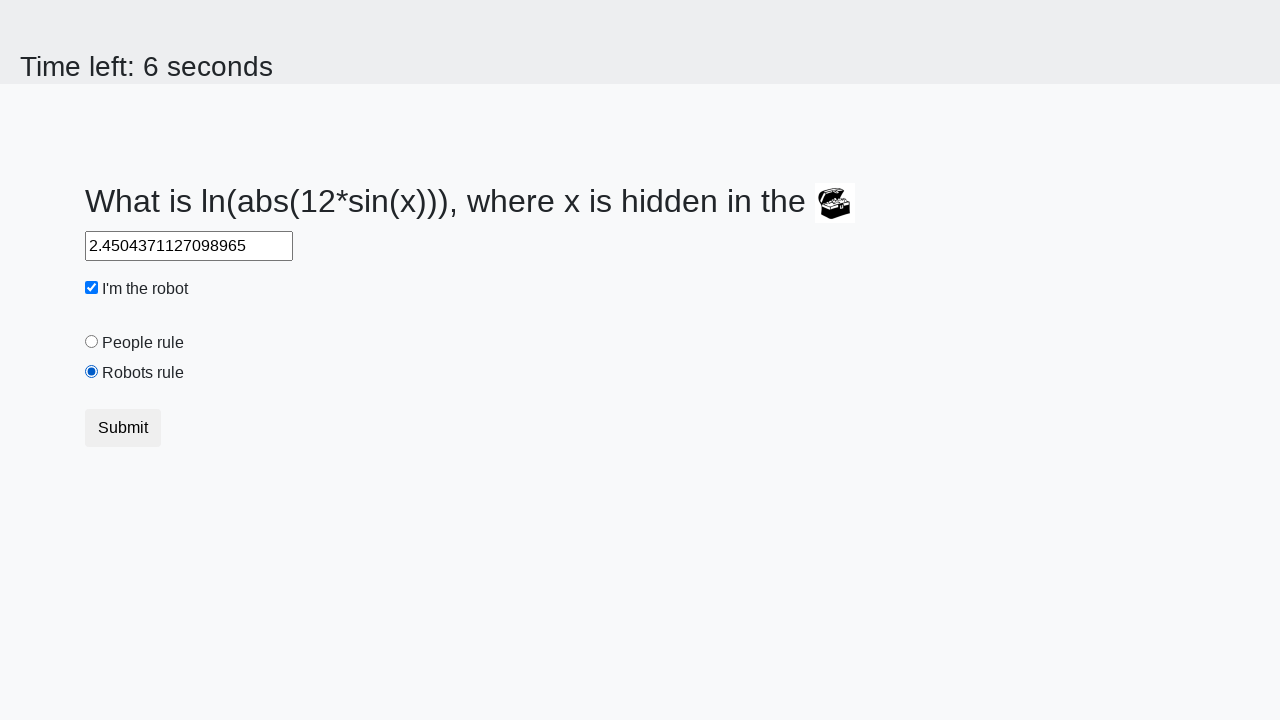

Clicked submit button to submit the form at (123, 428) on button.btn
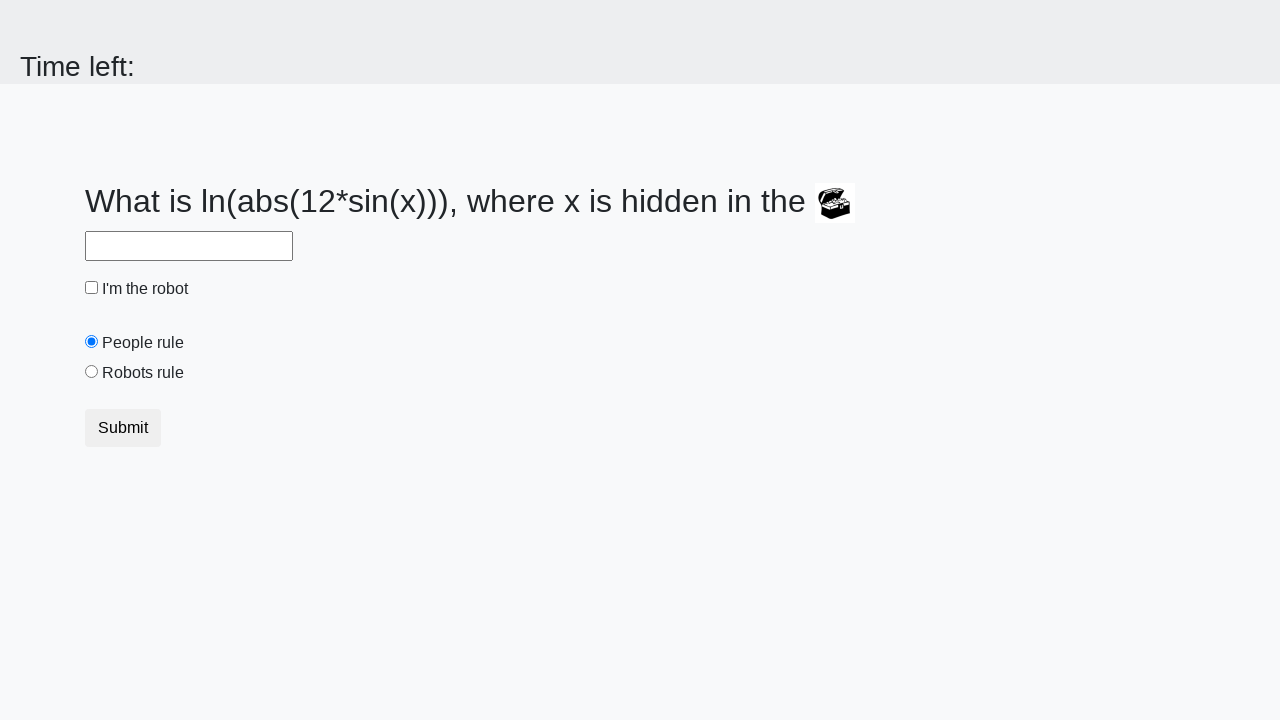

Waited for page response
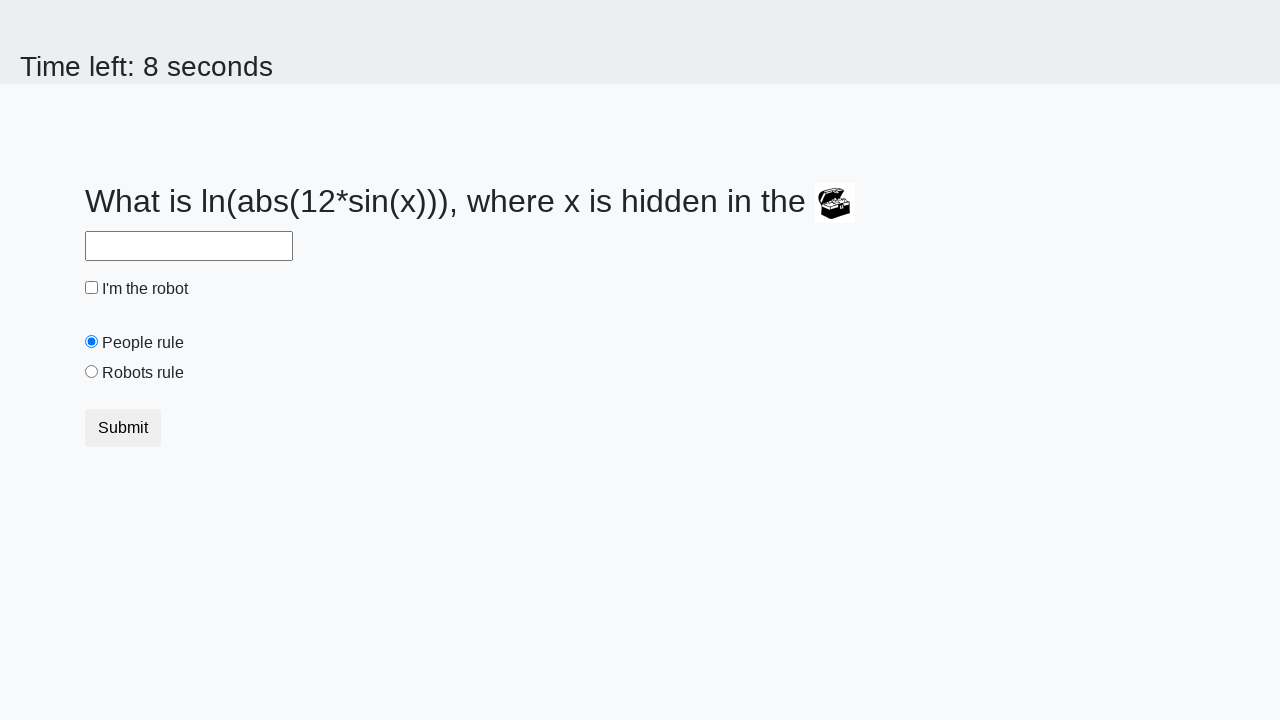

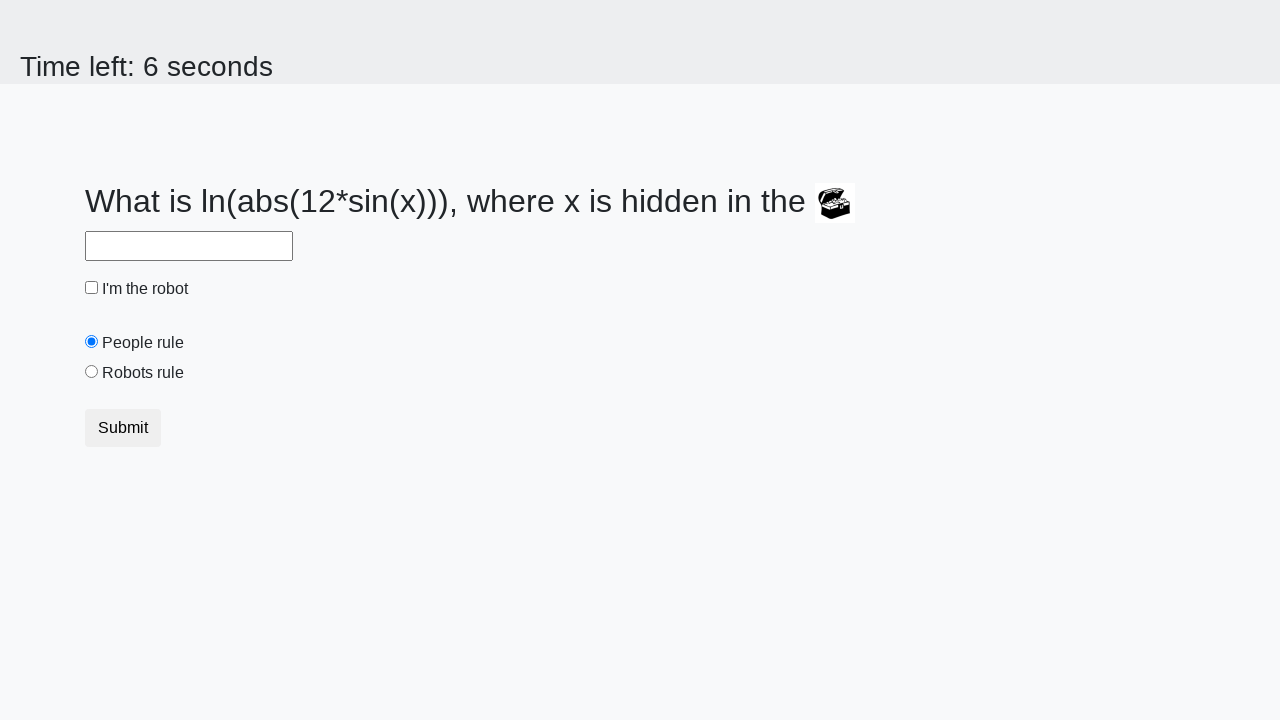